Tests clicking on a link and verifying navigation to the correct page by checking the h1 text and URL

Starting URL: https://kristinek.github.io/site/examples/actions

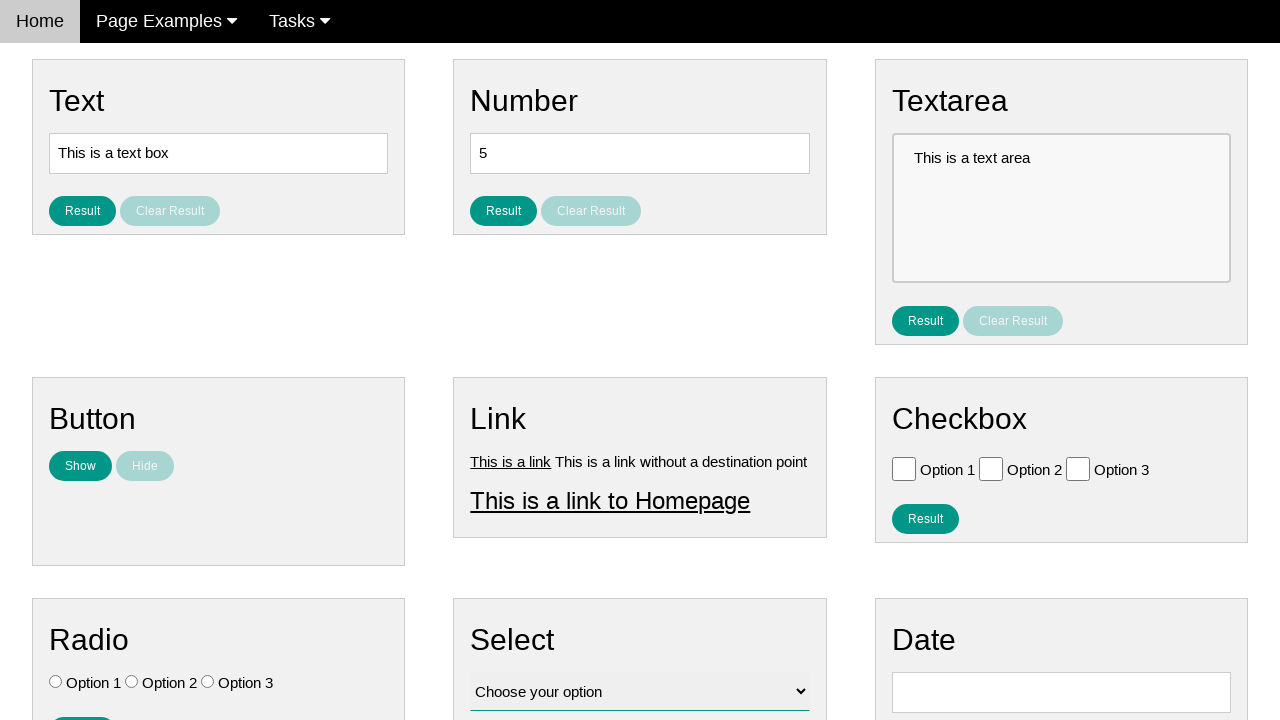

Clicked on Link 1 at (511, 461) on a[title='Link 1']
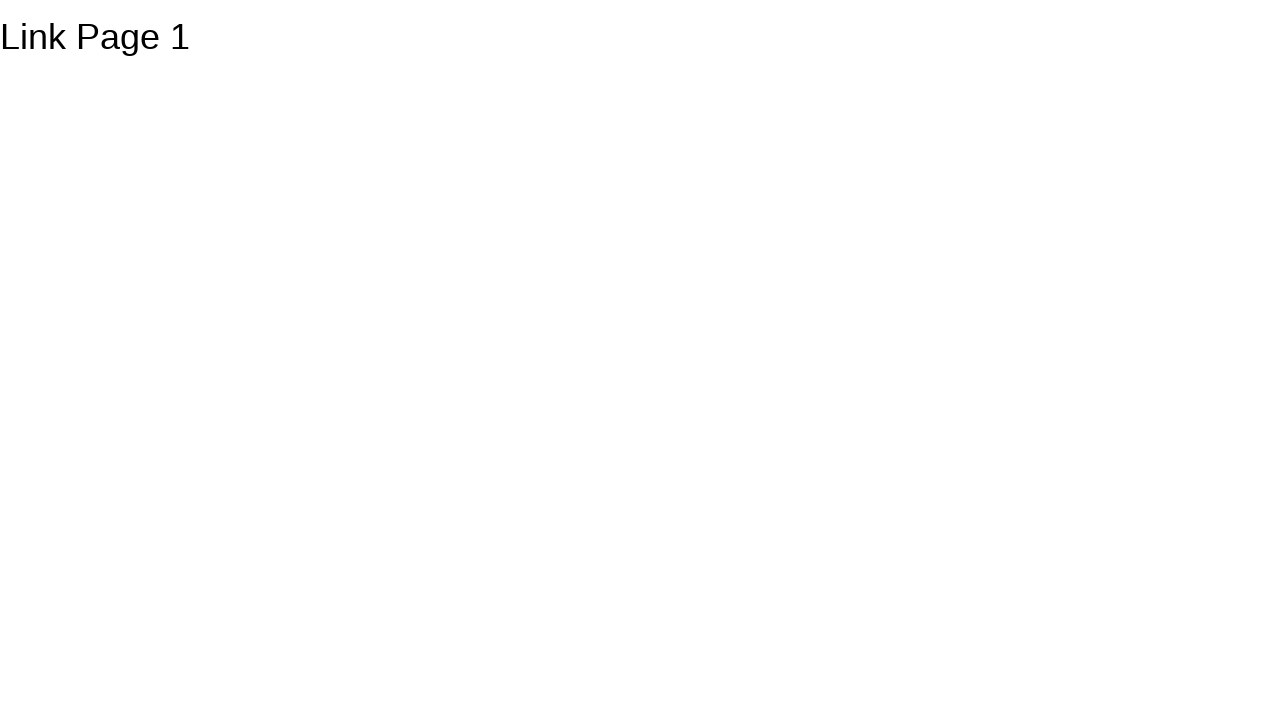

H1 element loaded after navigation
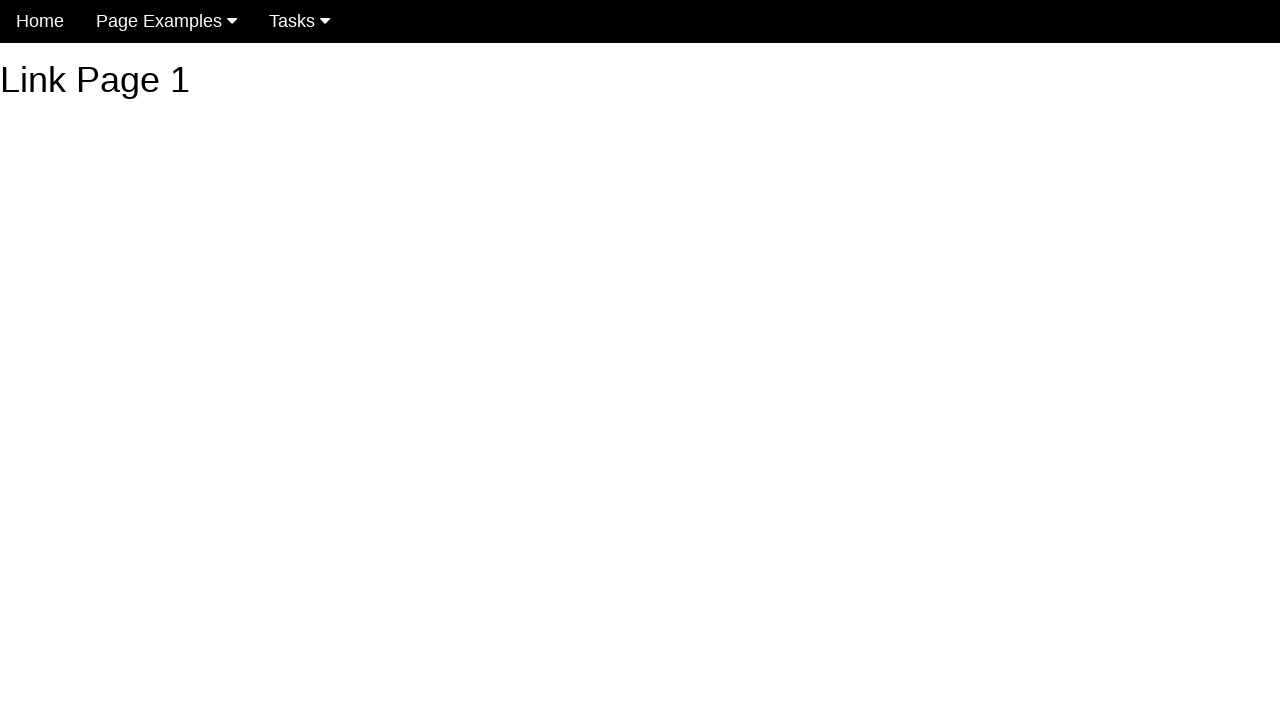

Retrieved h1 text content: 'Link Page 1'
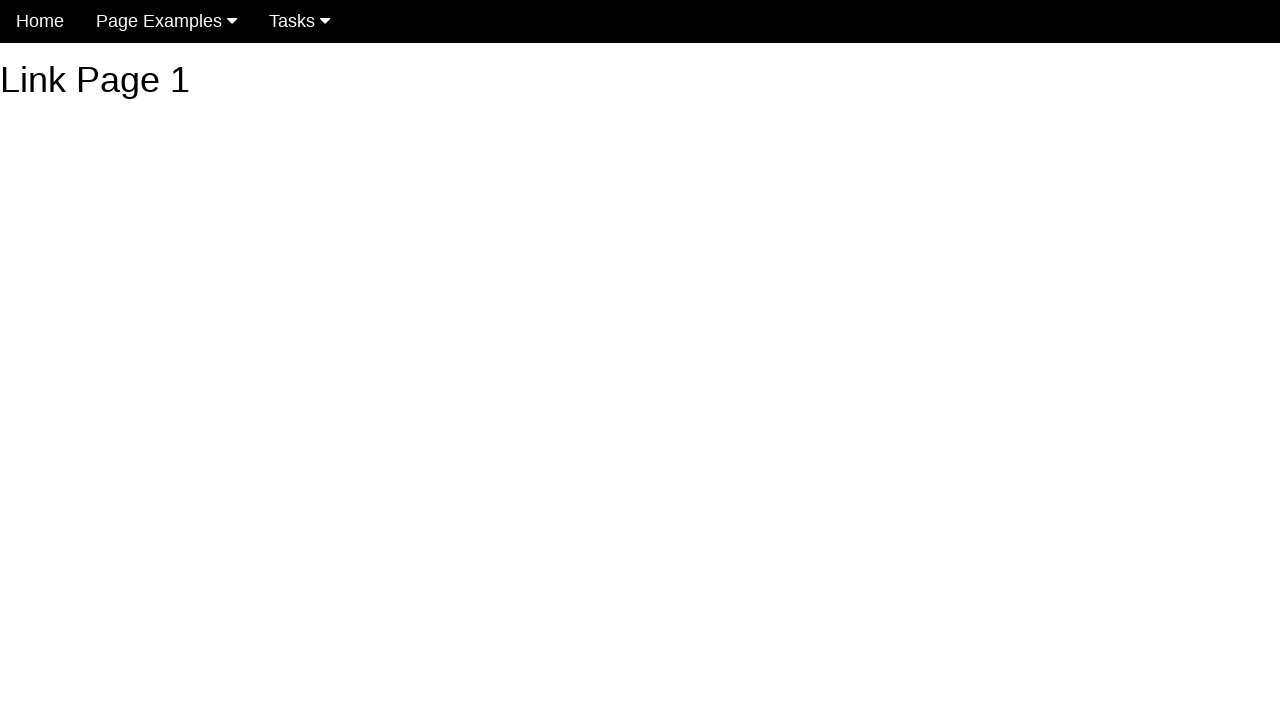

Verified h1 text matches 'Link Page 1'
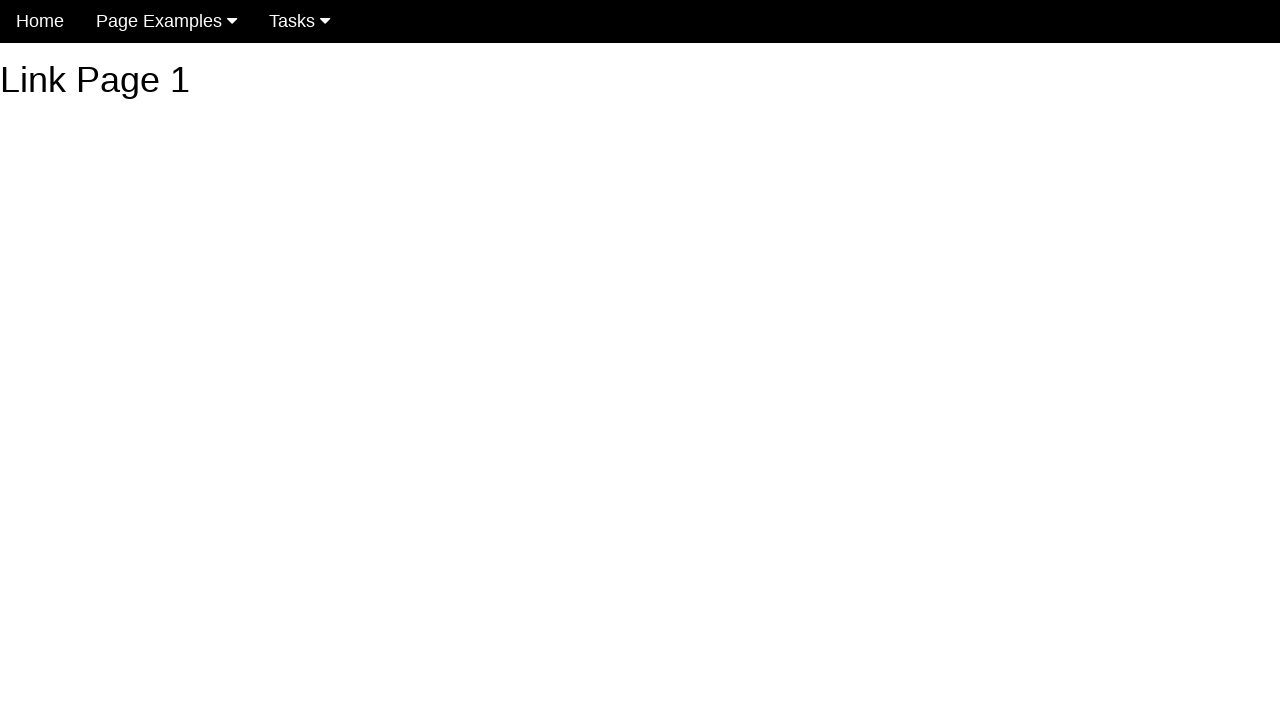

Verified current URL is 'https://kristinek.github.io/site/examples/link1'
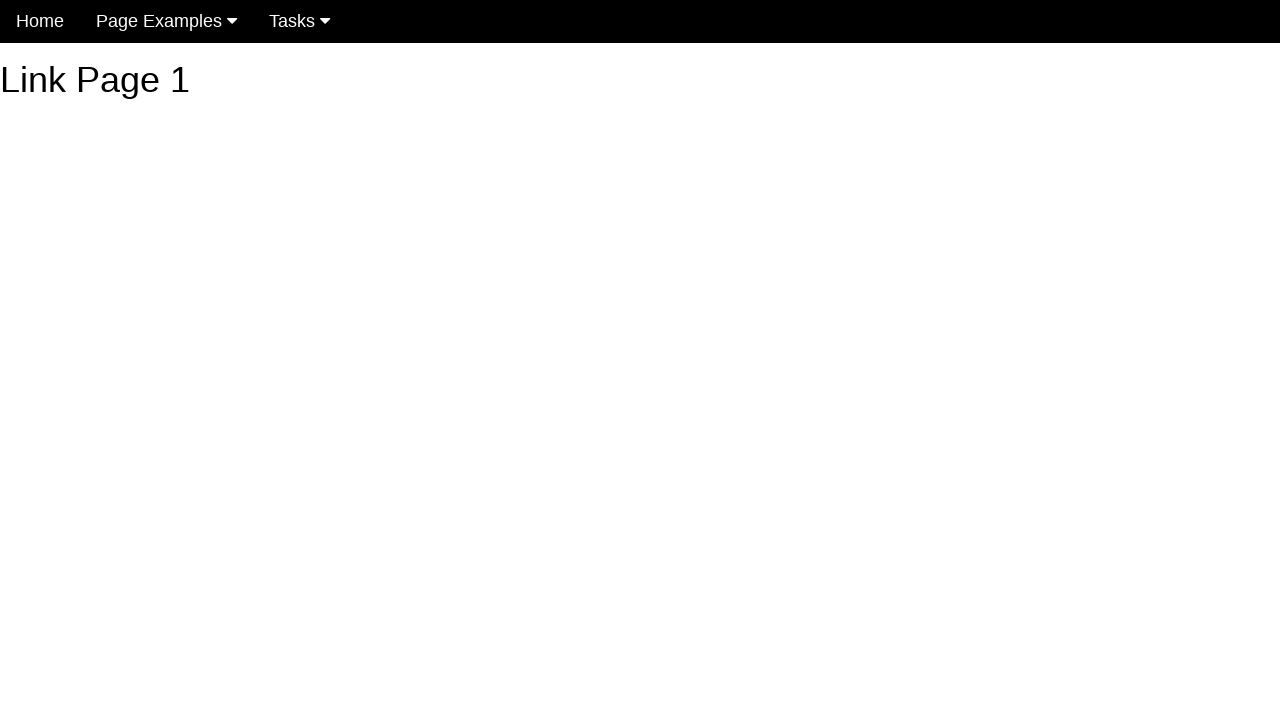

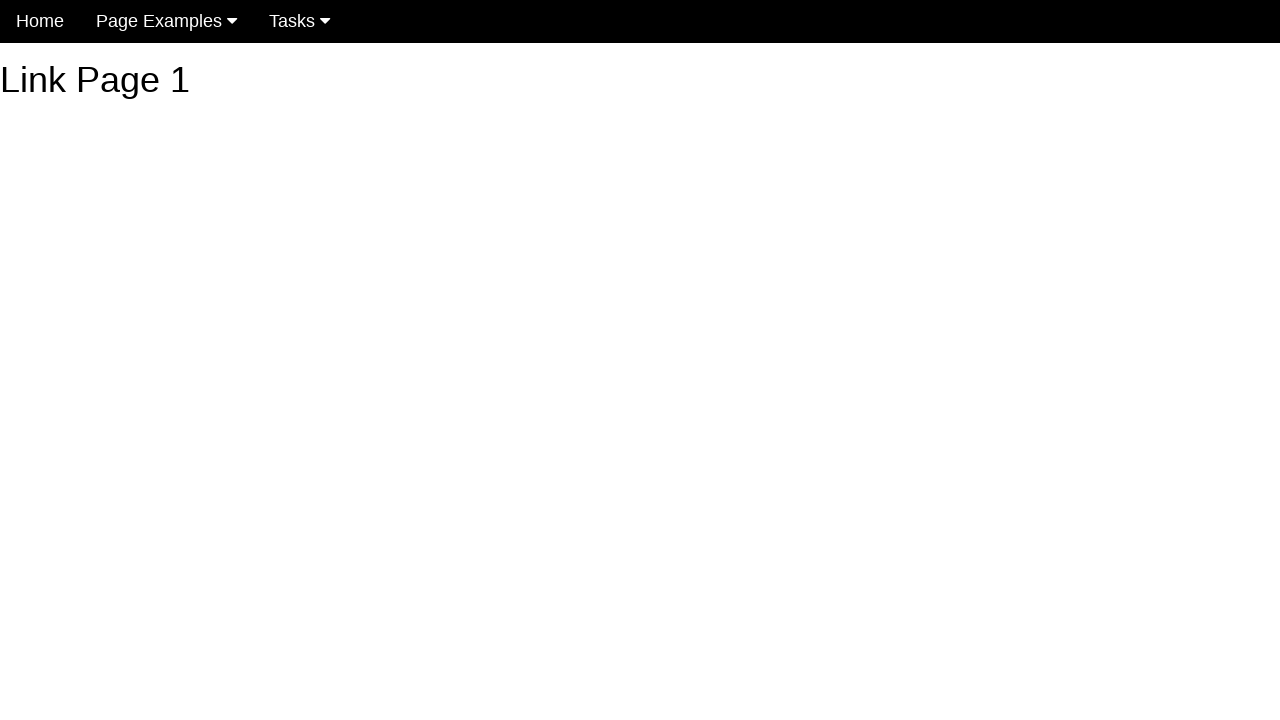